Tests the shopping cart flow by searching for products containing "ca", adding Cashews to the cart, proceeding to checkout, and placing an order.

Starting URL: https://rahulshettyacademy.com/seleniumPractise/#/

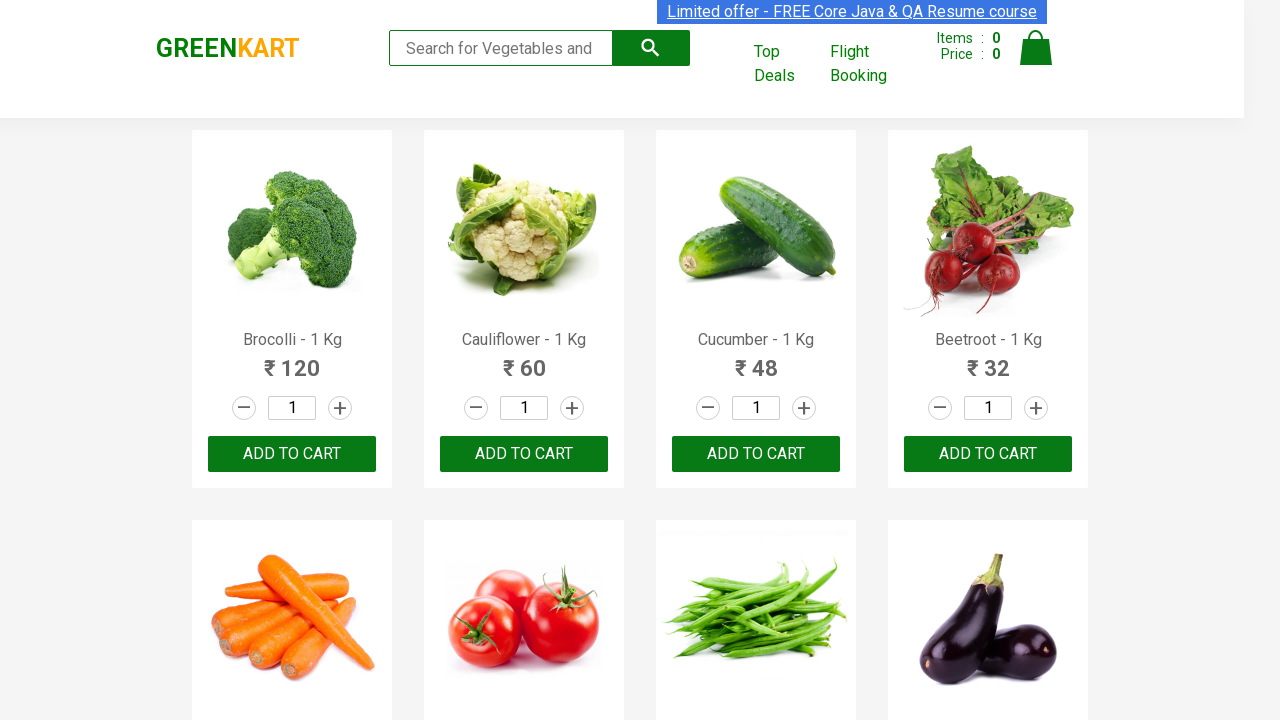

Filled search box with 'ca' on .search-keyword
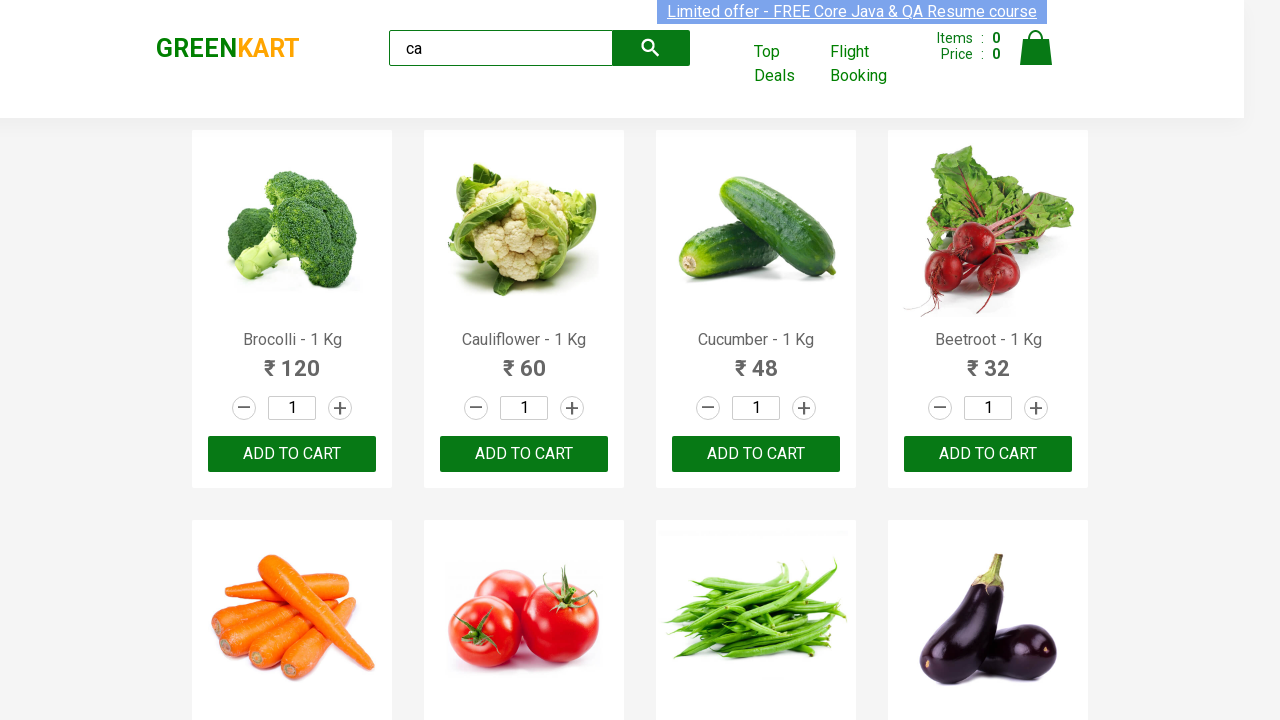

Waited for search results to load
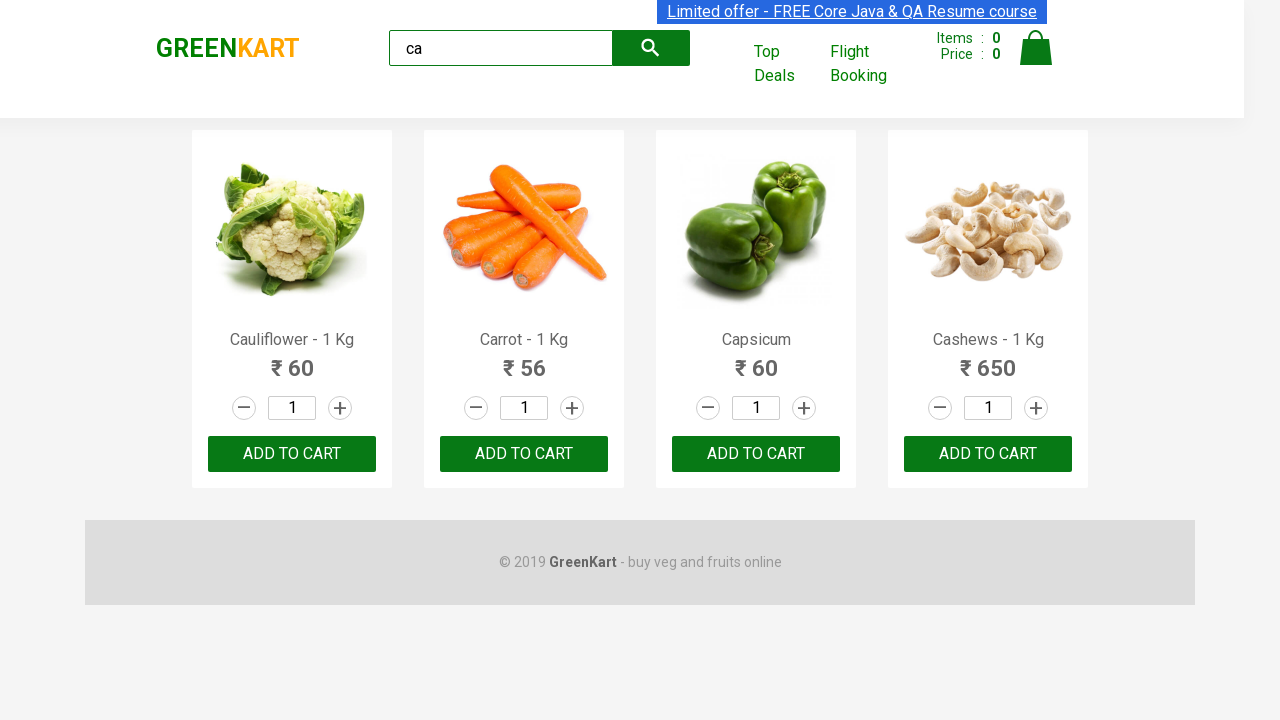

Located all product elements matching search results
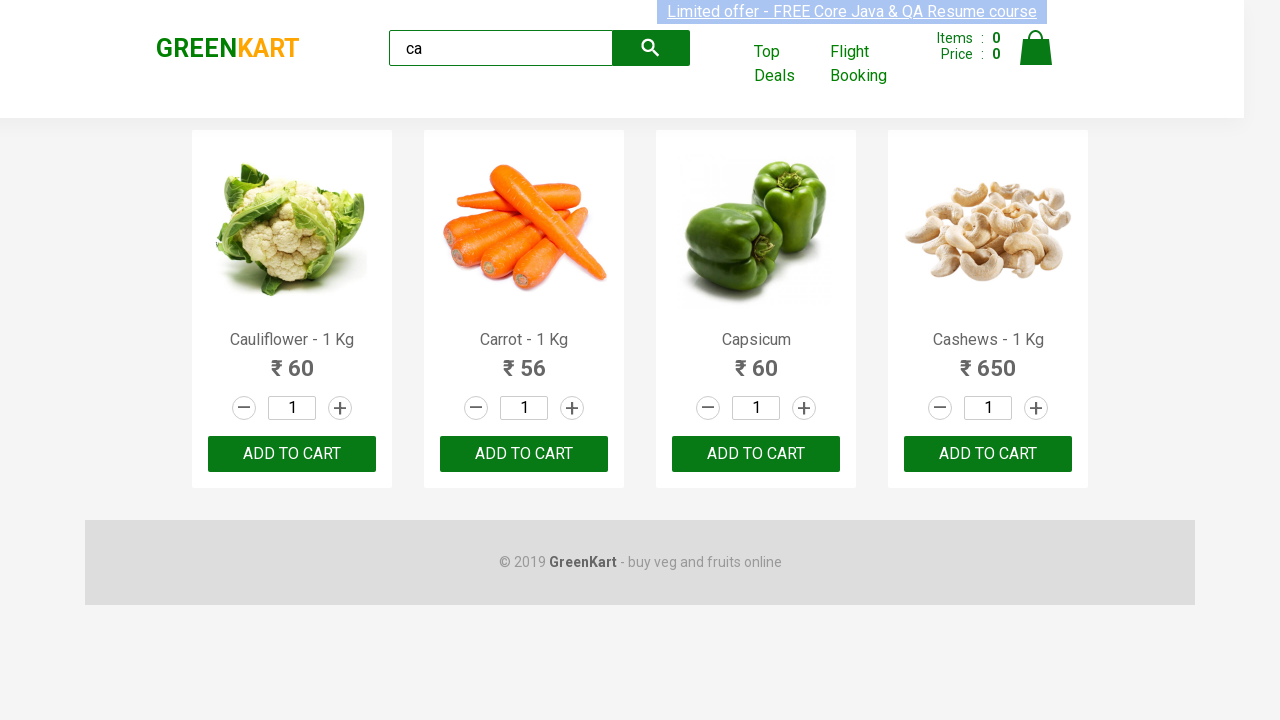

Retrieved product name: Cauliflower - 1 Kg
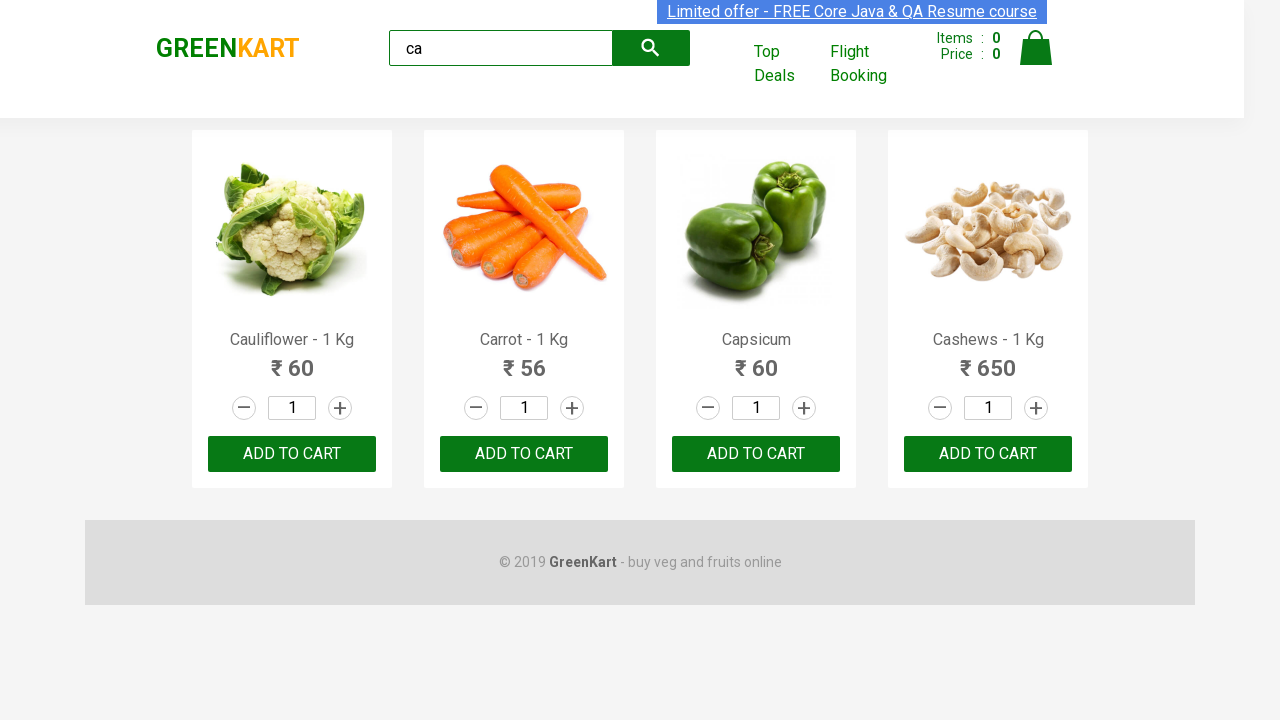

Retrieved product name: Carrot - 1 Kg
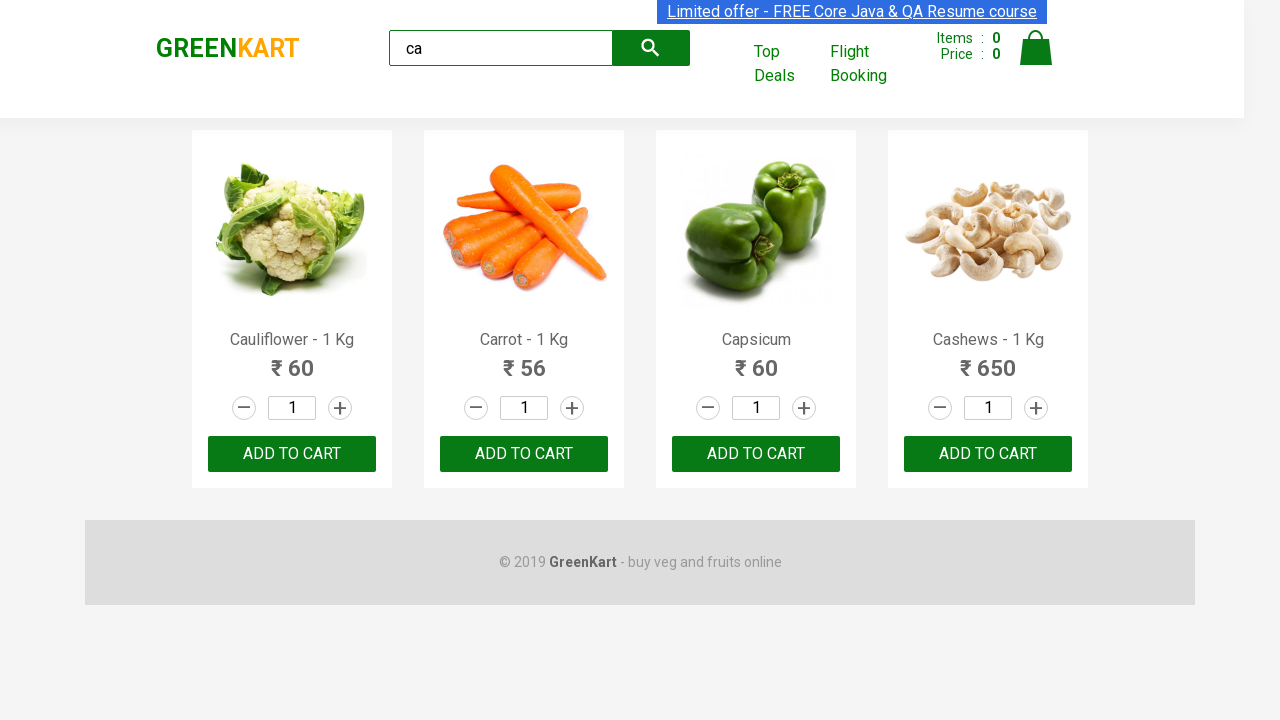

Retrieved product name: Capsicum
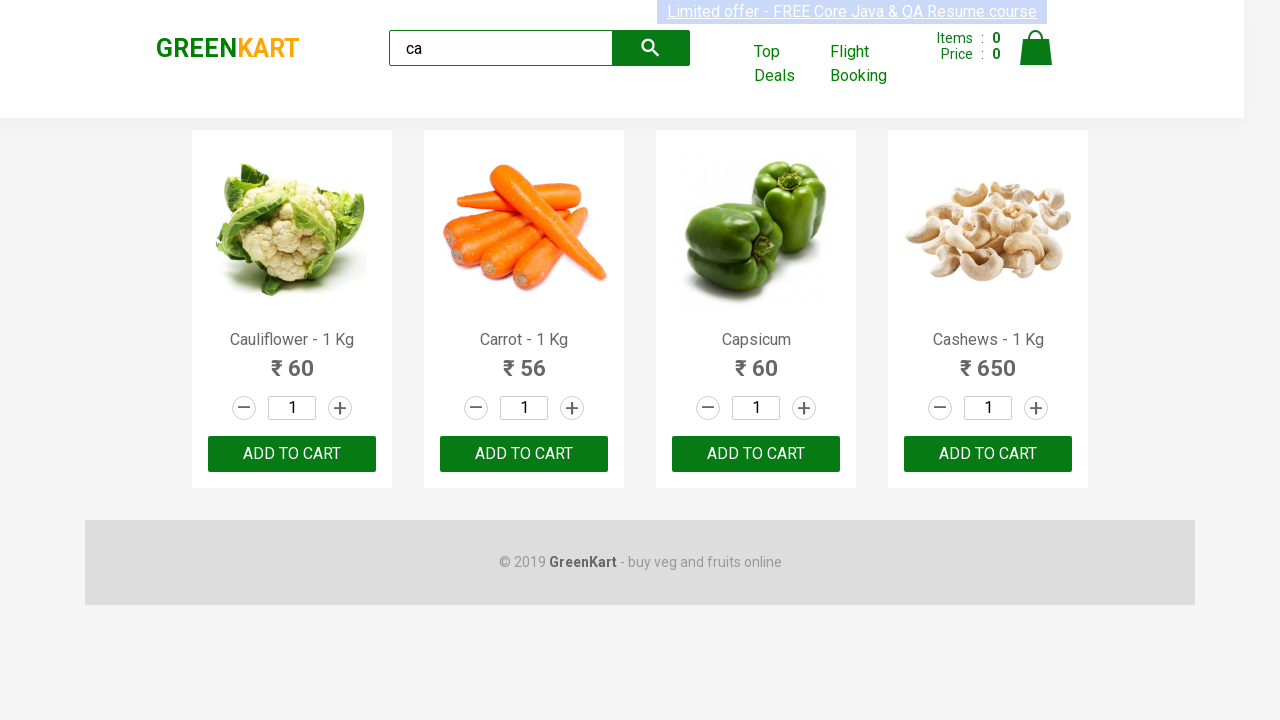

Retrieved product name: Cashews - 1 Kg
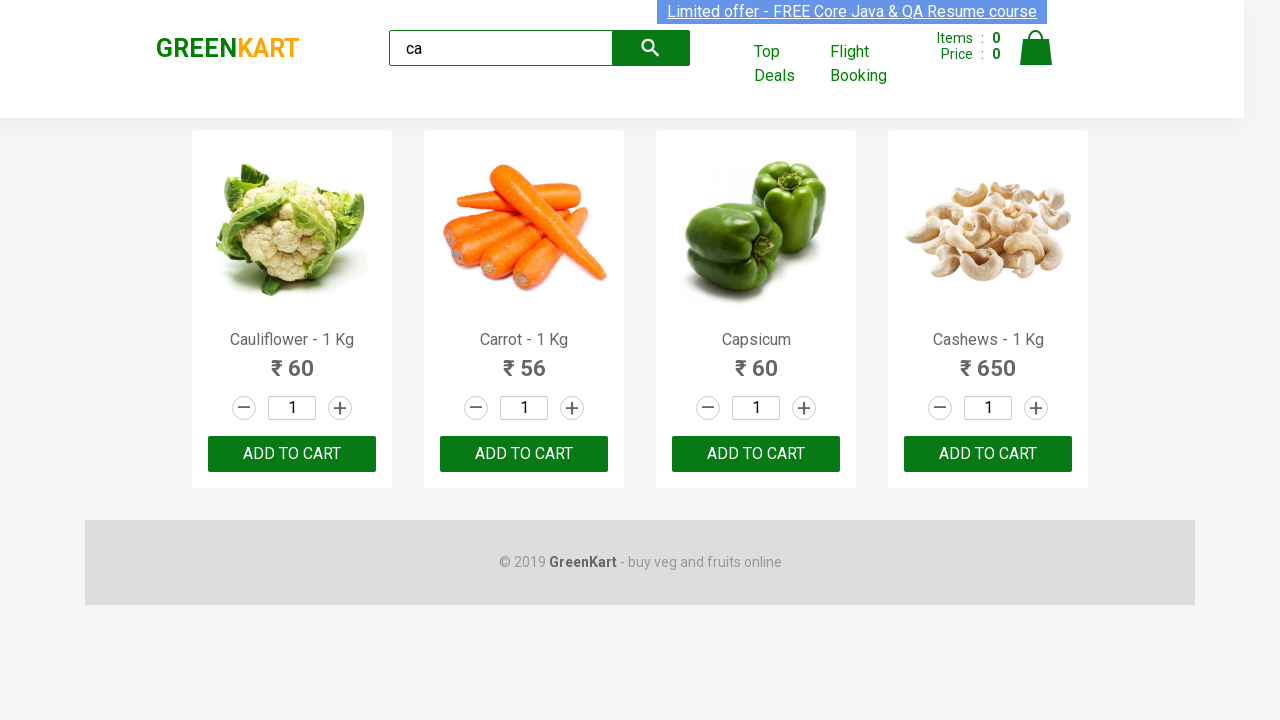

Clicked Add to Cart button for Cashews at (988, 454) on .products .product >> nth=3 >> button
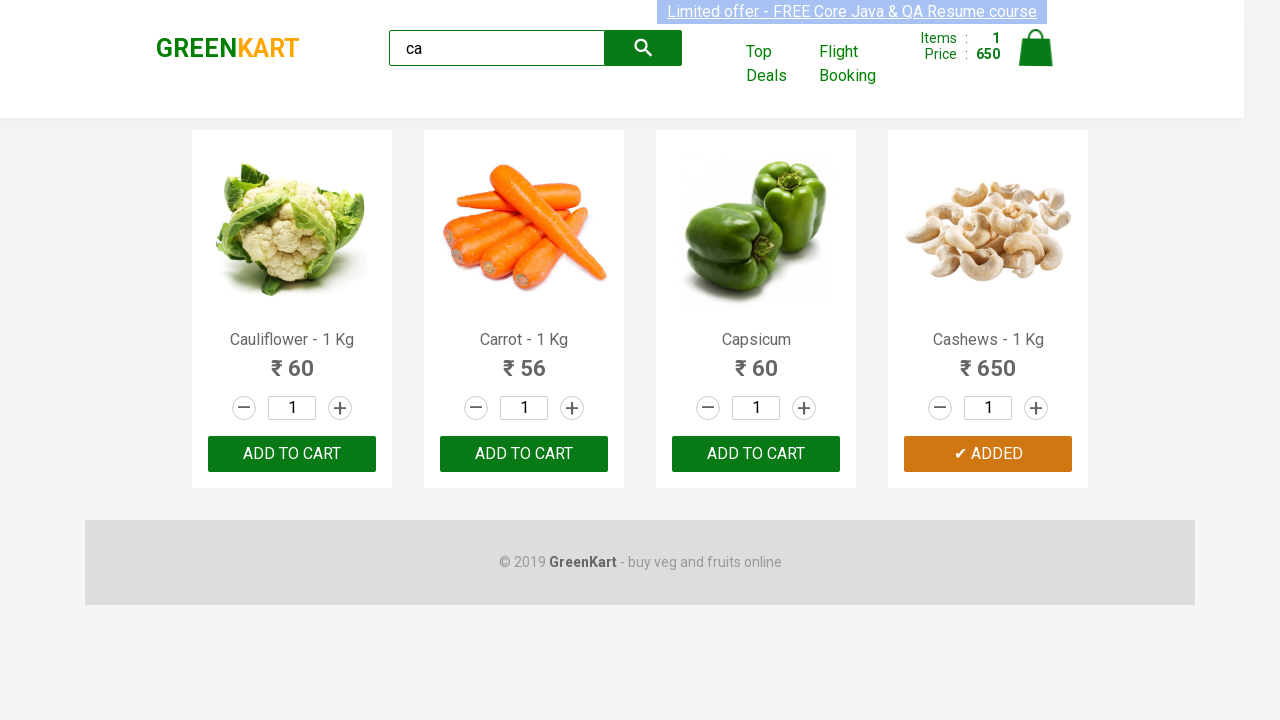

Clicked on cart icon to view shopping cart at (1036, 48) on img[alt='Cart']
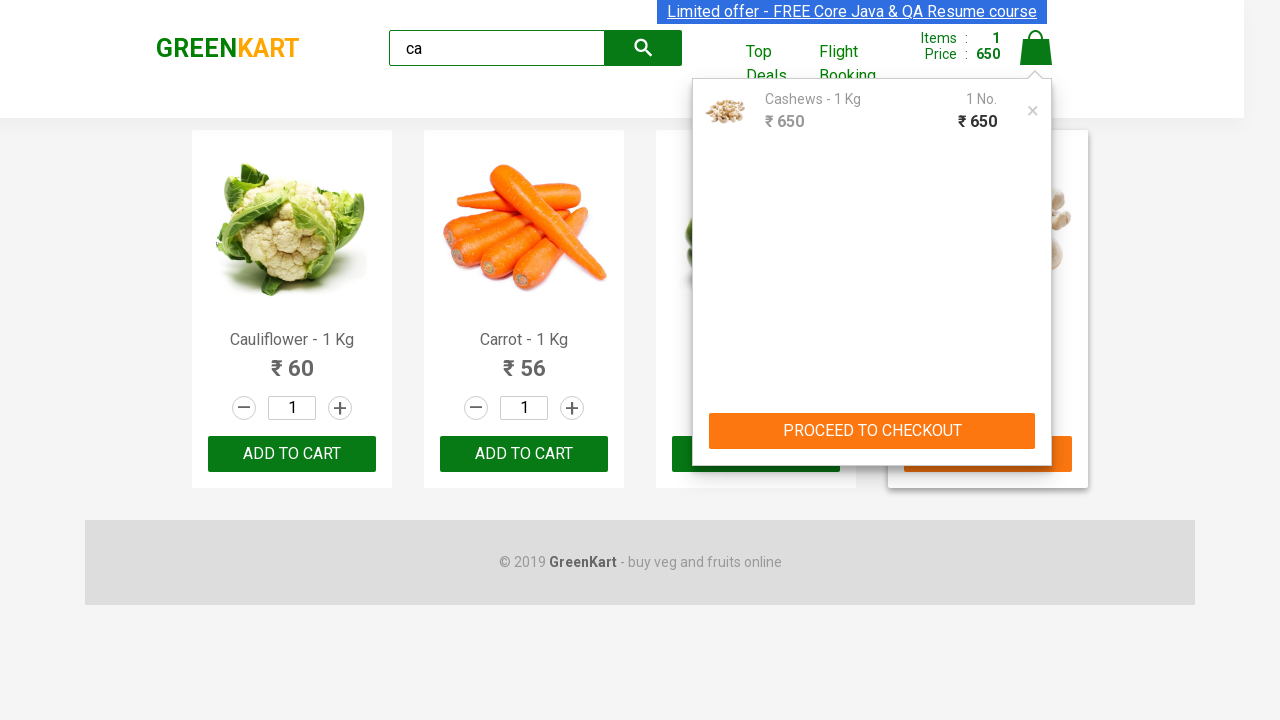

Clicked PROCEED TO CHECKOUT button at (872, 431) on text=PROCEED TO CHECKOUT
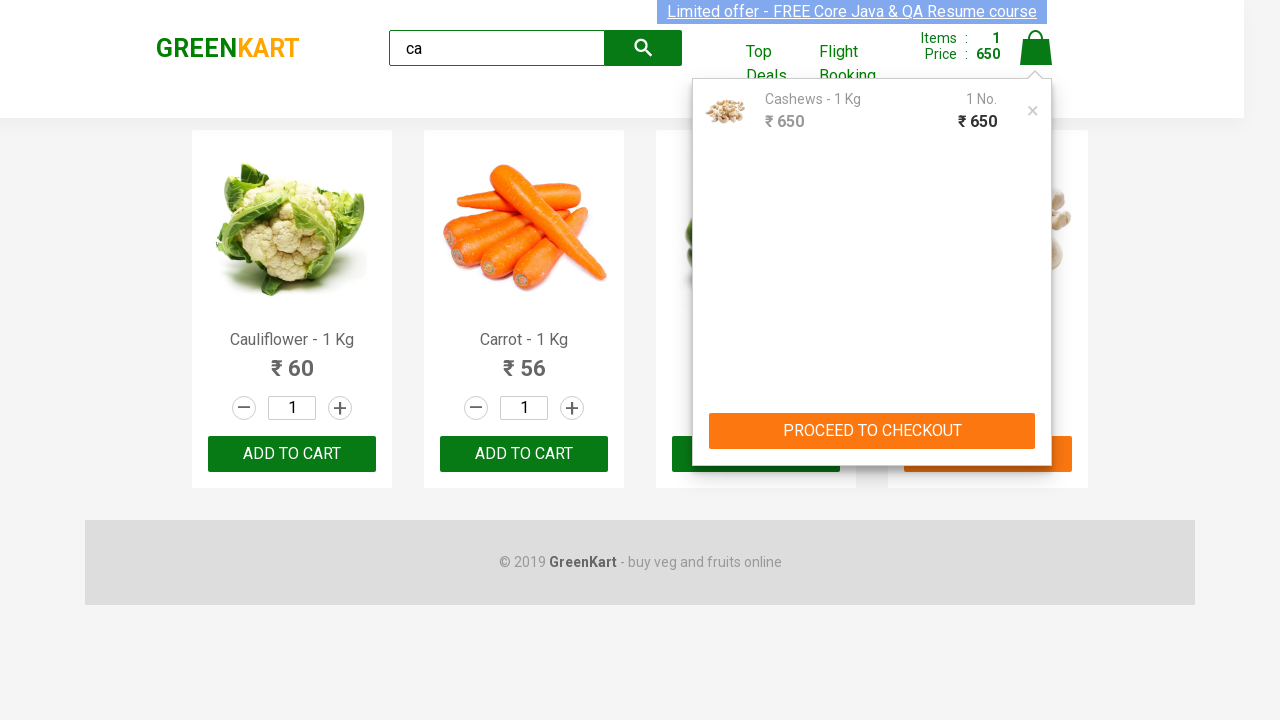

Clicked Place Order button to complete purchase at (1036, 420) on text=Place Order
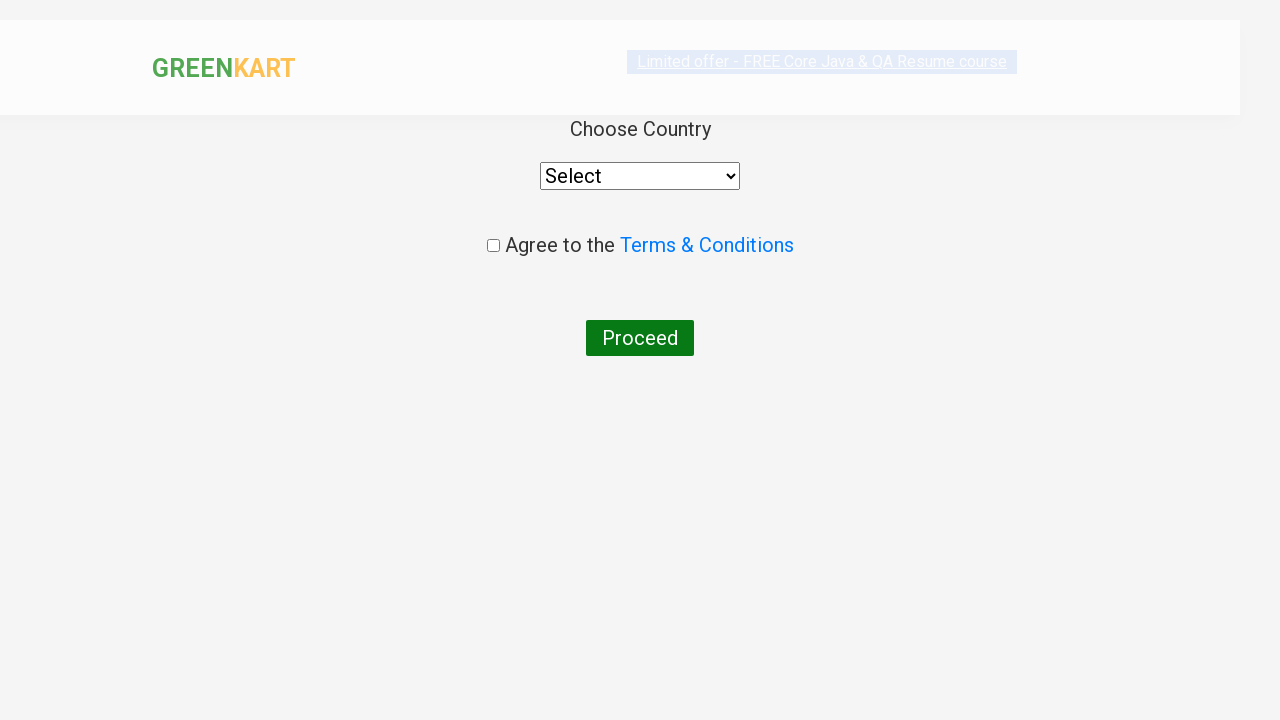

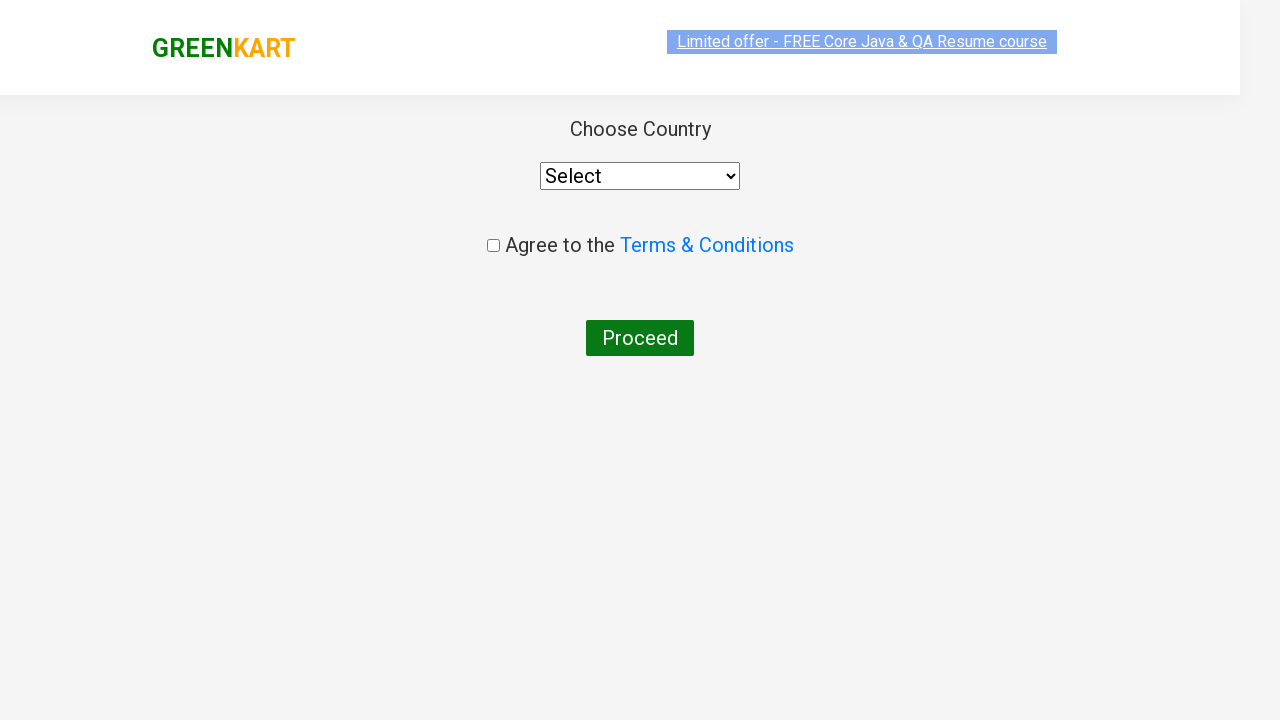